Tests accepting a JavaScript alert by clicking OK and verifying the success message

Starting URL: https://the-internet.herokuapp.com/javascript_alerts

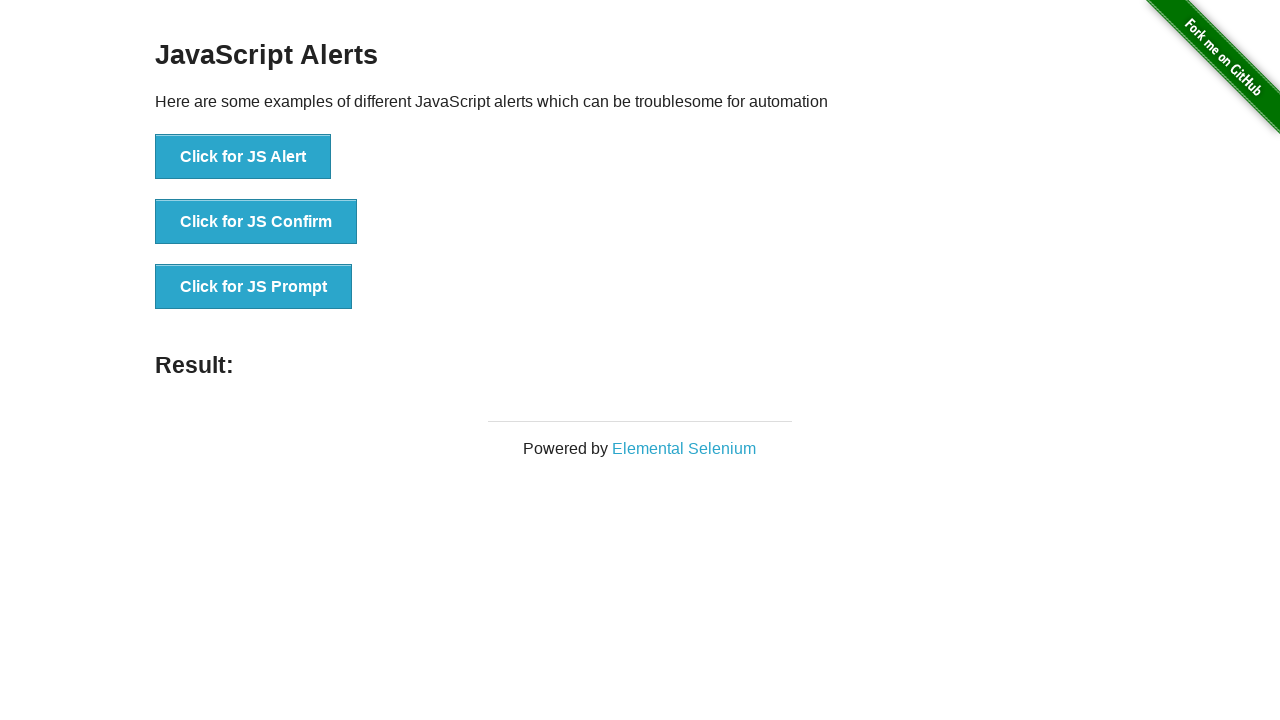

Clicked button to trigger JavaScript alert at (243, 157) on button[onclick='jsAlert()']
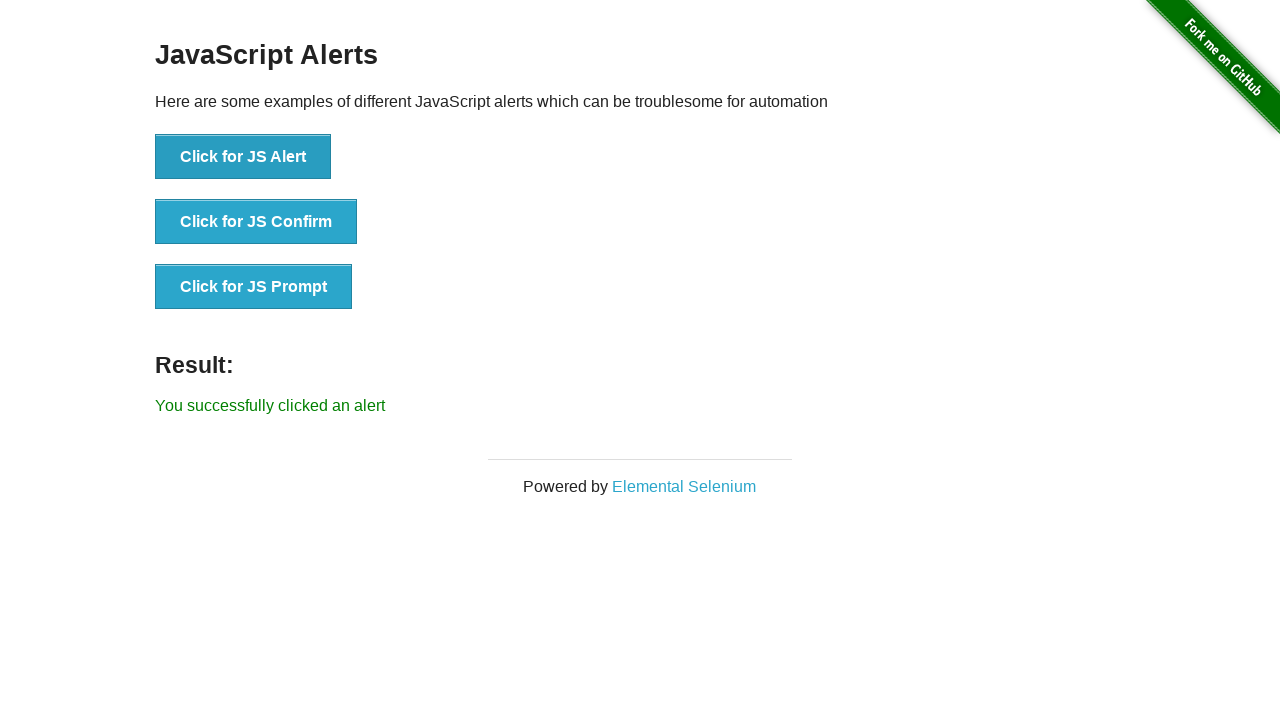

Set up dialog handler to accept alert
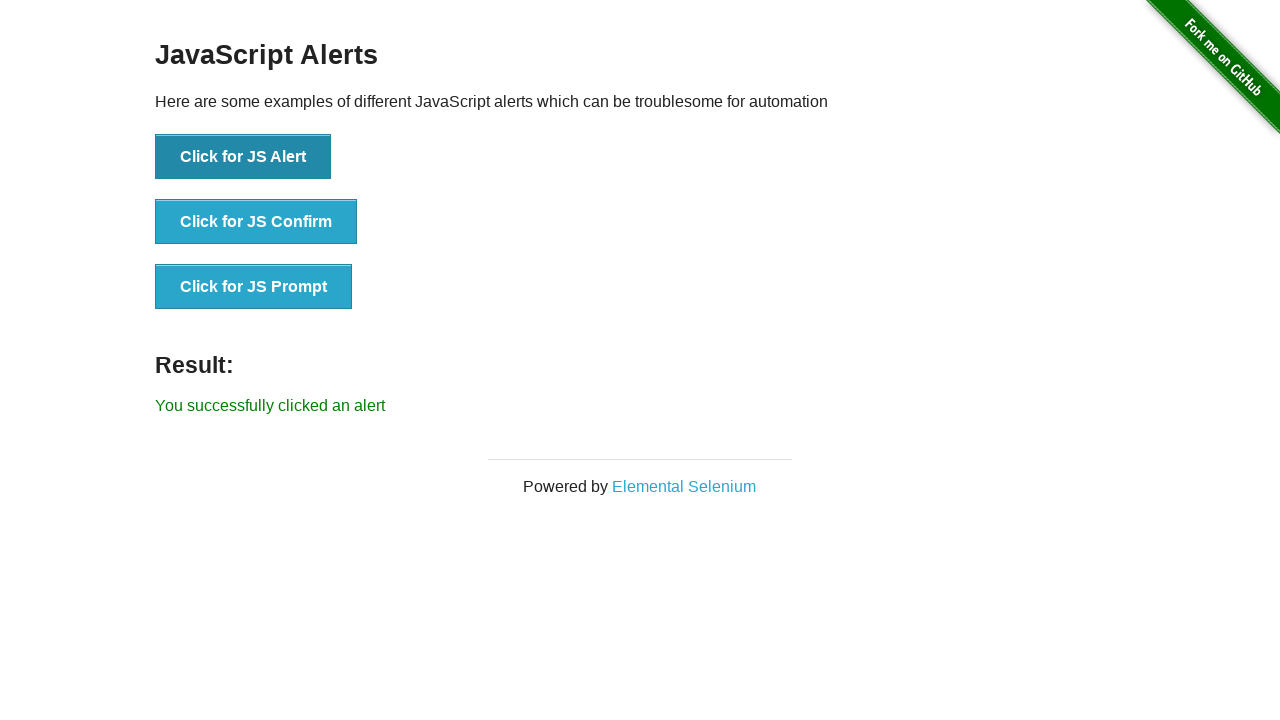

Waited for success message to appear
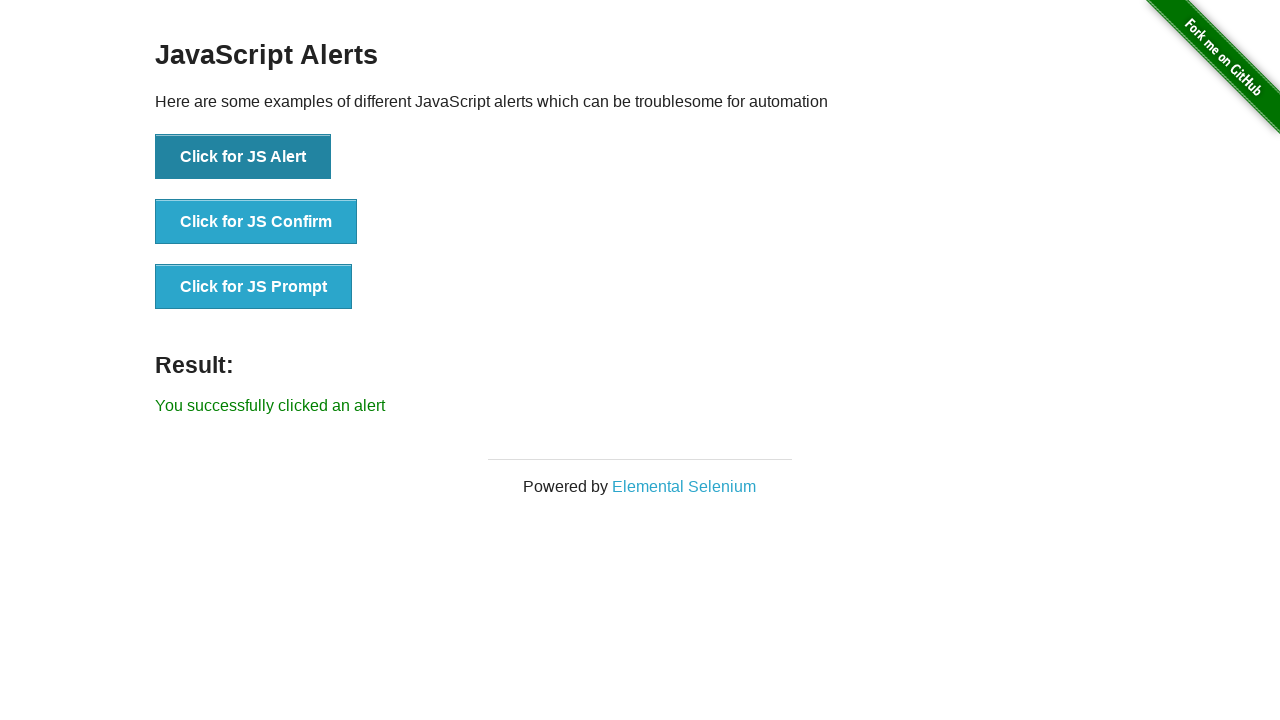

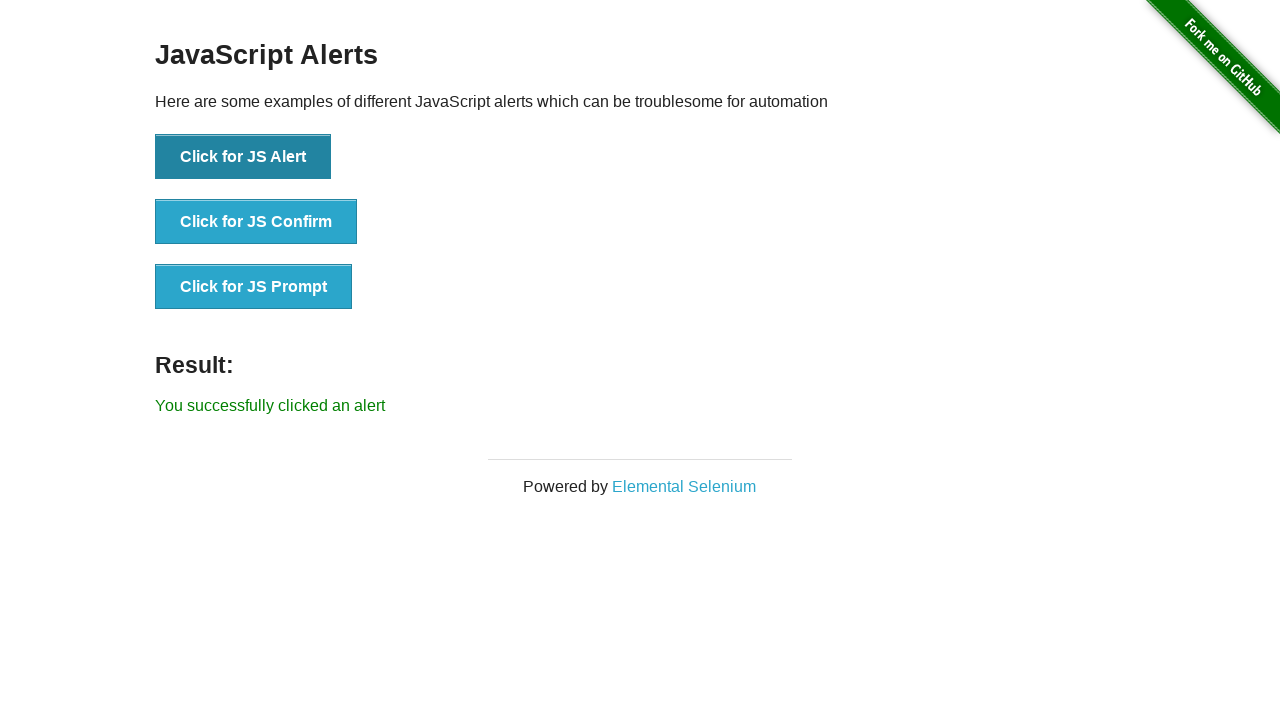